Tests adding a new person to the employee list by filling in all form fields (name, surname, job, date of birth, language, gender, status) and clicking the add button.

Starting URL: https://kristinek.github.io/site/tasks/list_of_people

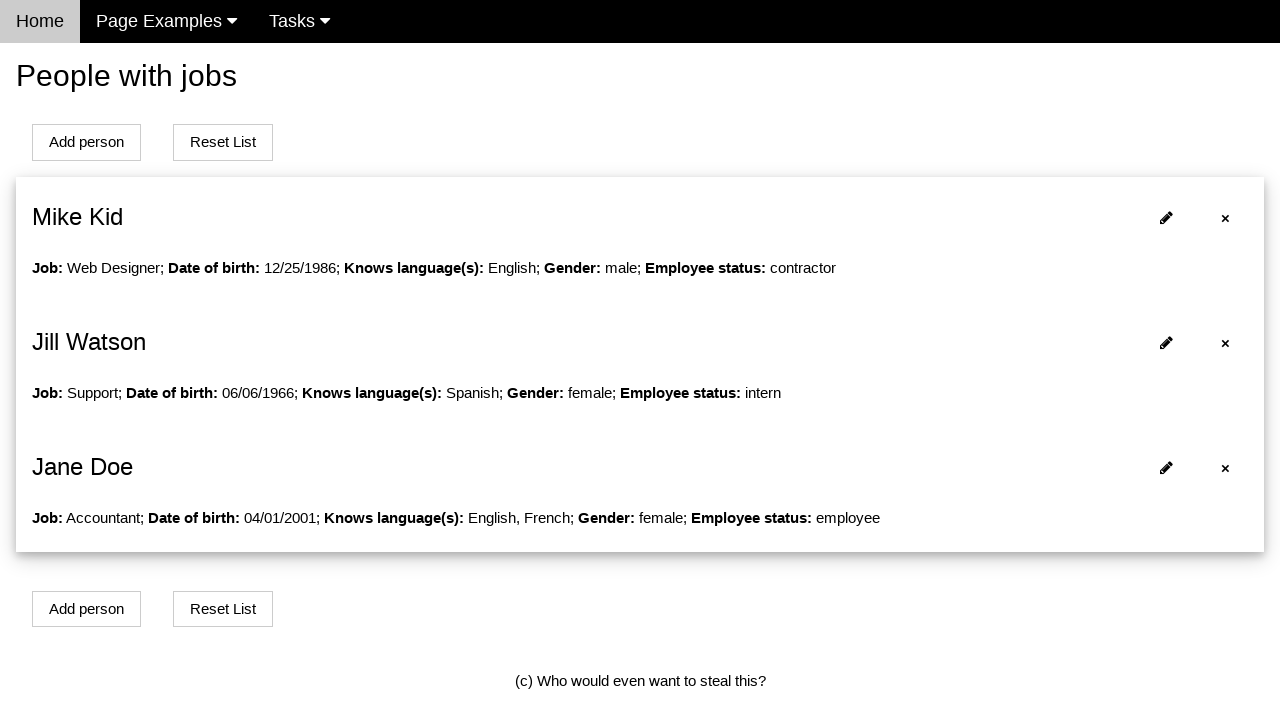

Clicked Add person button at (86, 142) on #addPersonBtn
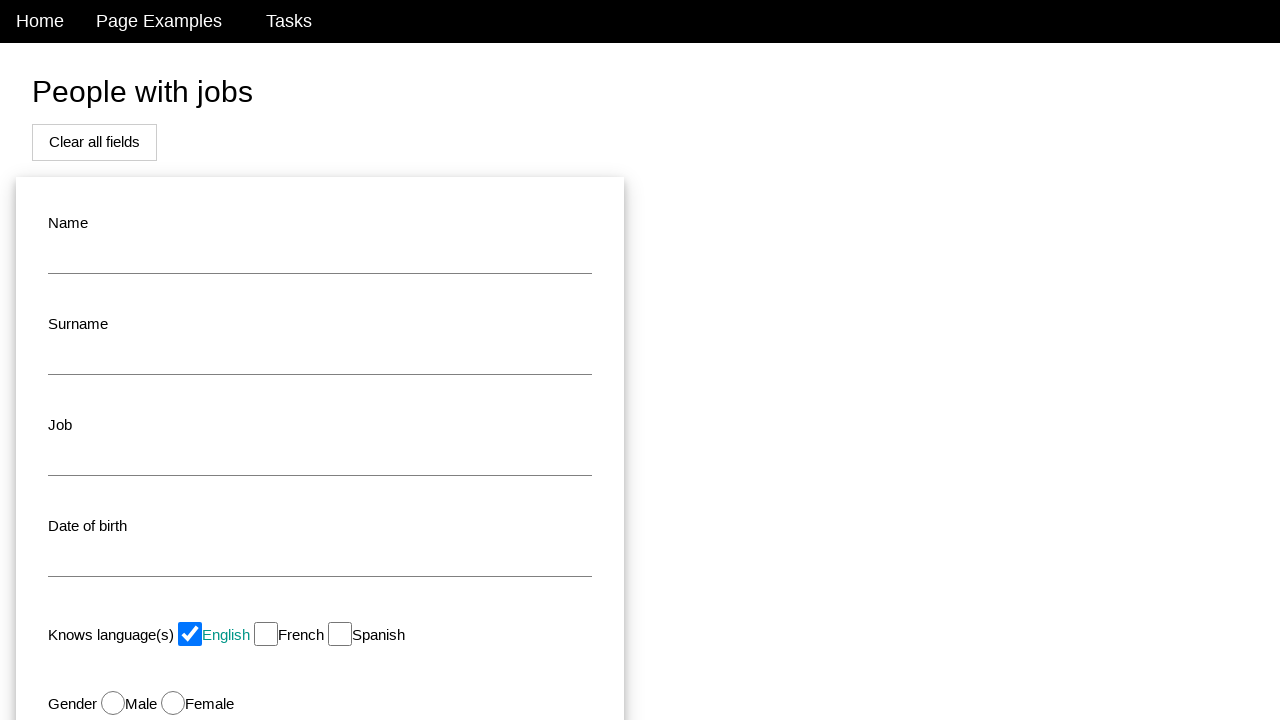

Filled name field with 'John' on #name
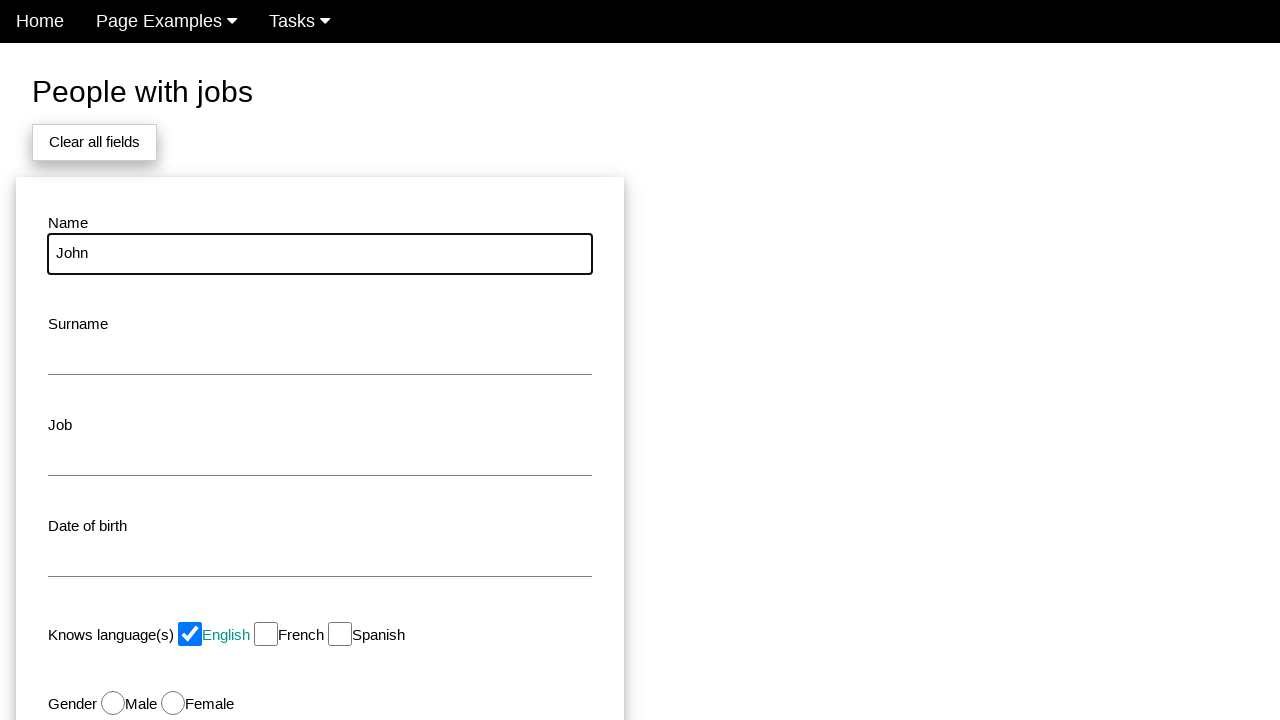

Filled surname field with 'Smith' on #surname
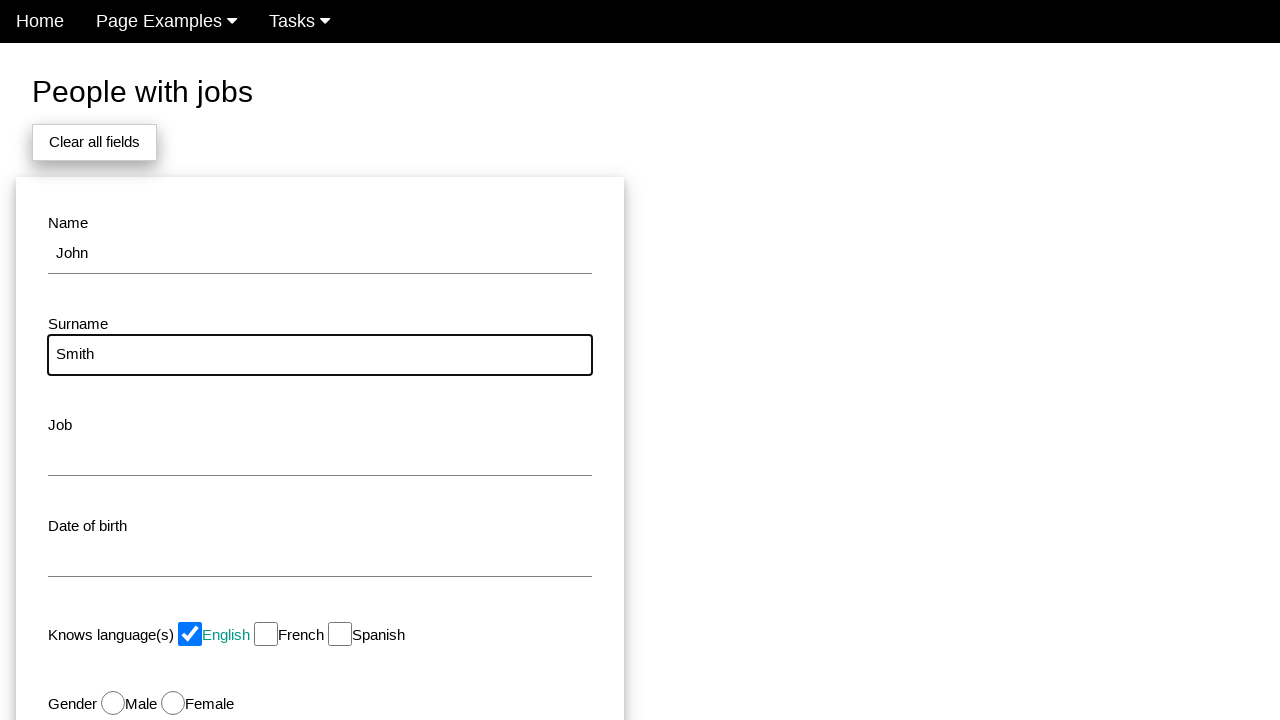

Filled job field with 'Developer' on #job
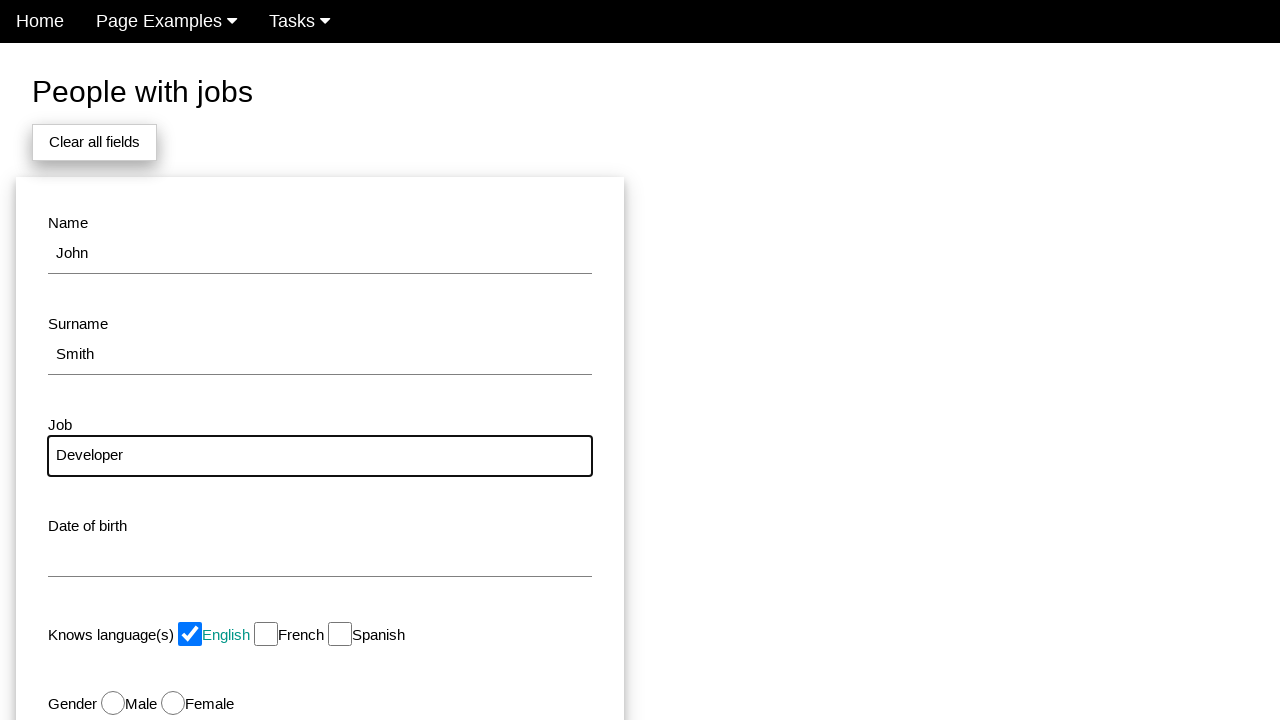

Filled date of birth field with '1990-05-15' on #dob
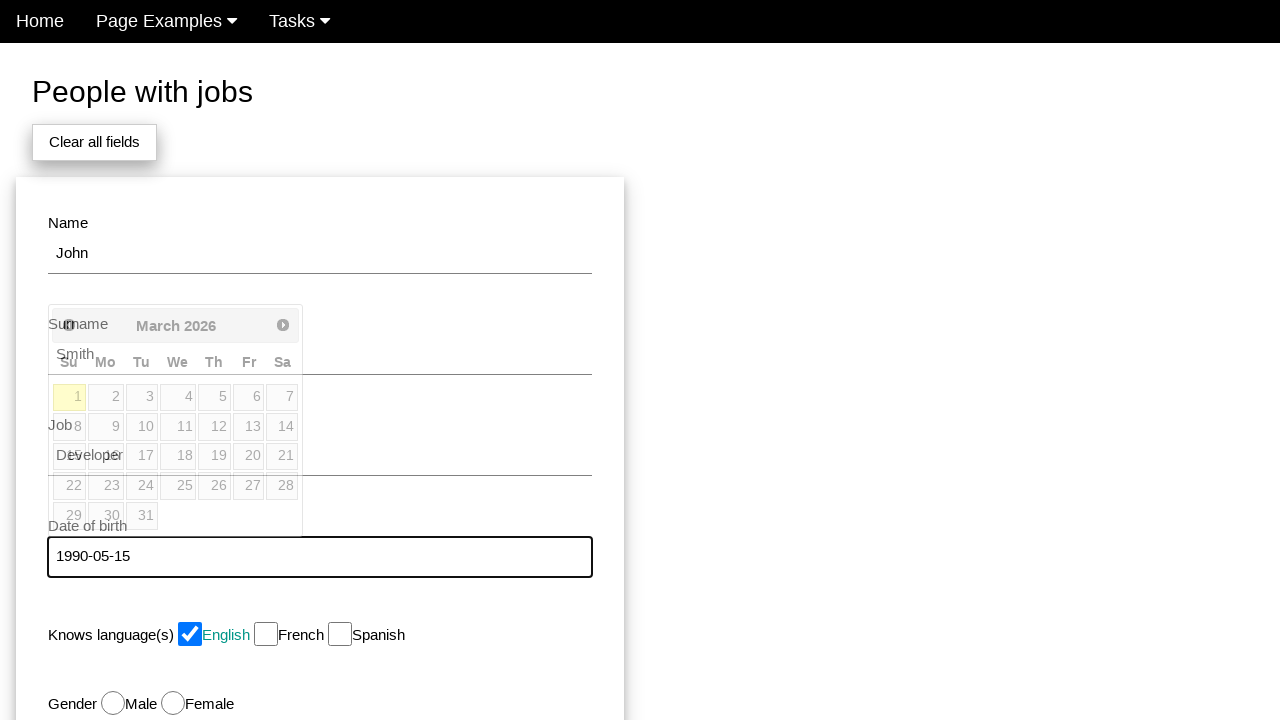

Selected English language at (190, 634) on #english
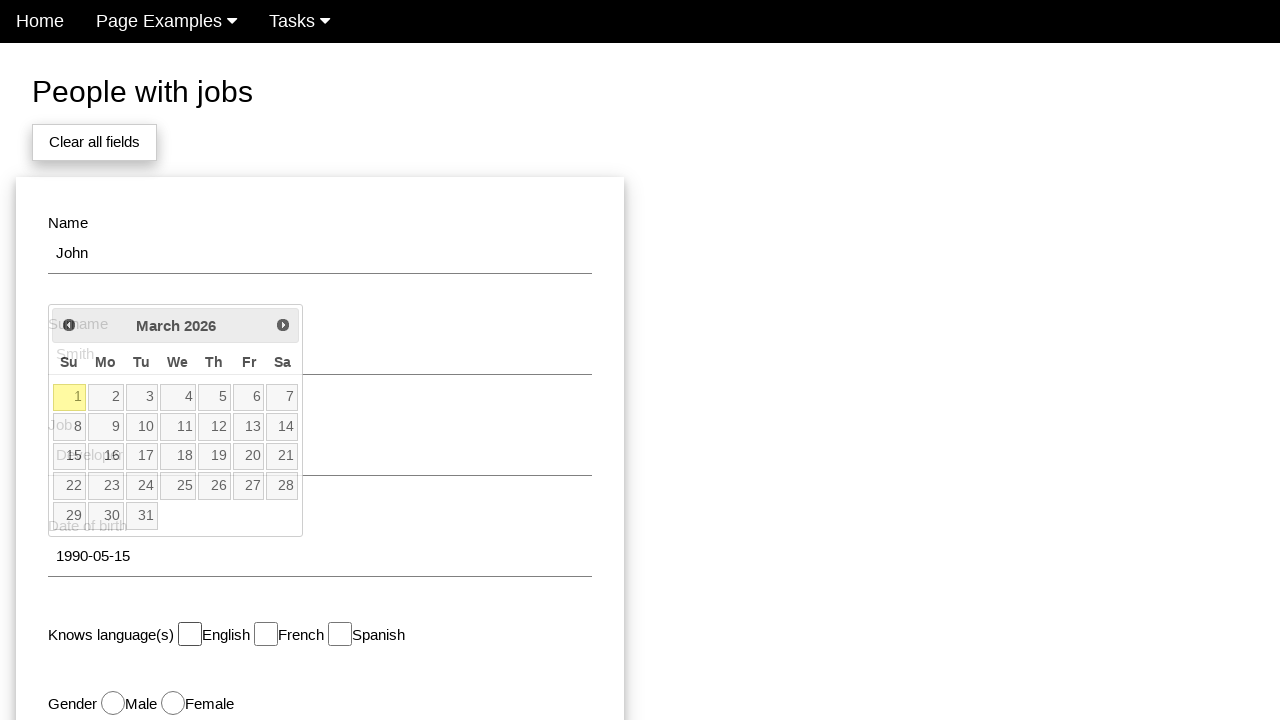

Selected Male gender at (113, 703) on #male
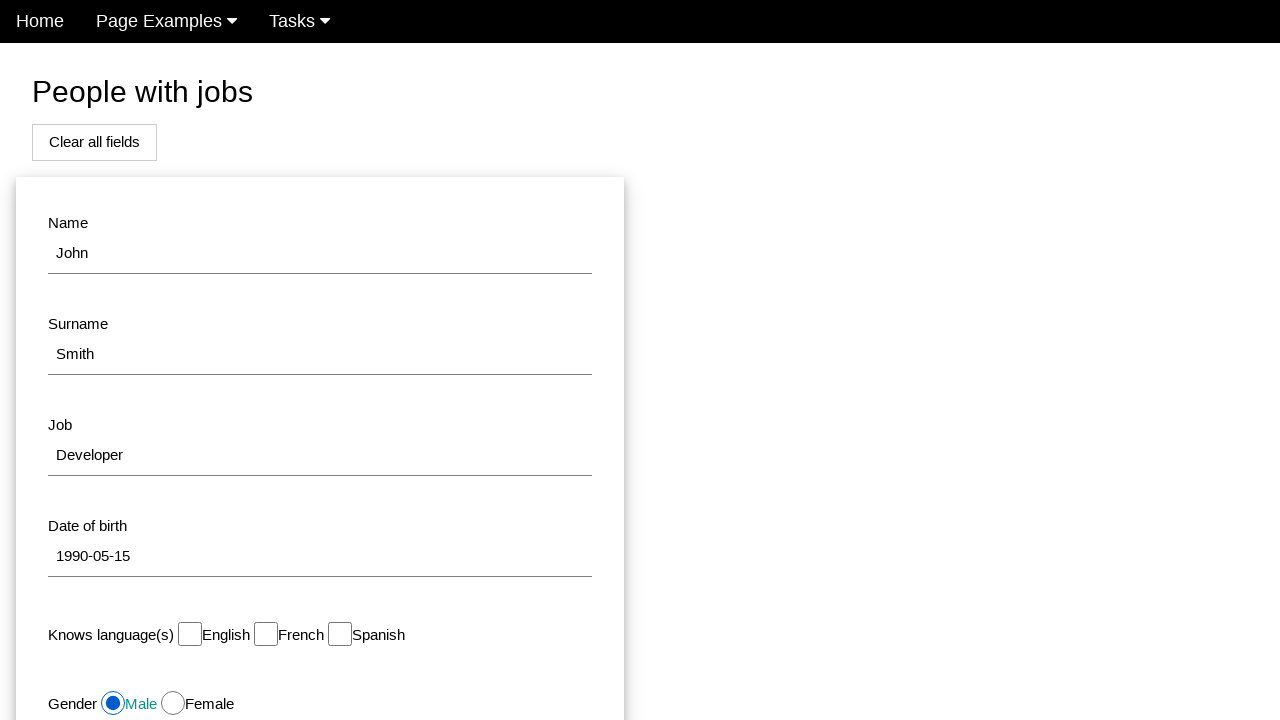

Selected 'Employee' from status dropdown on select#status
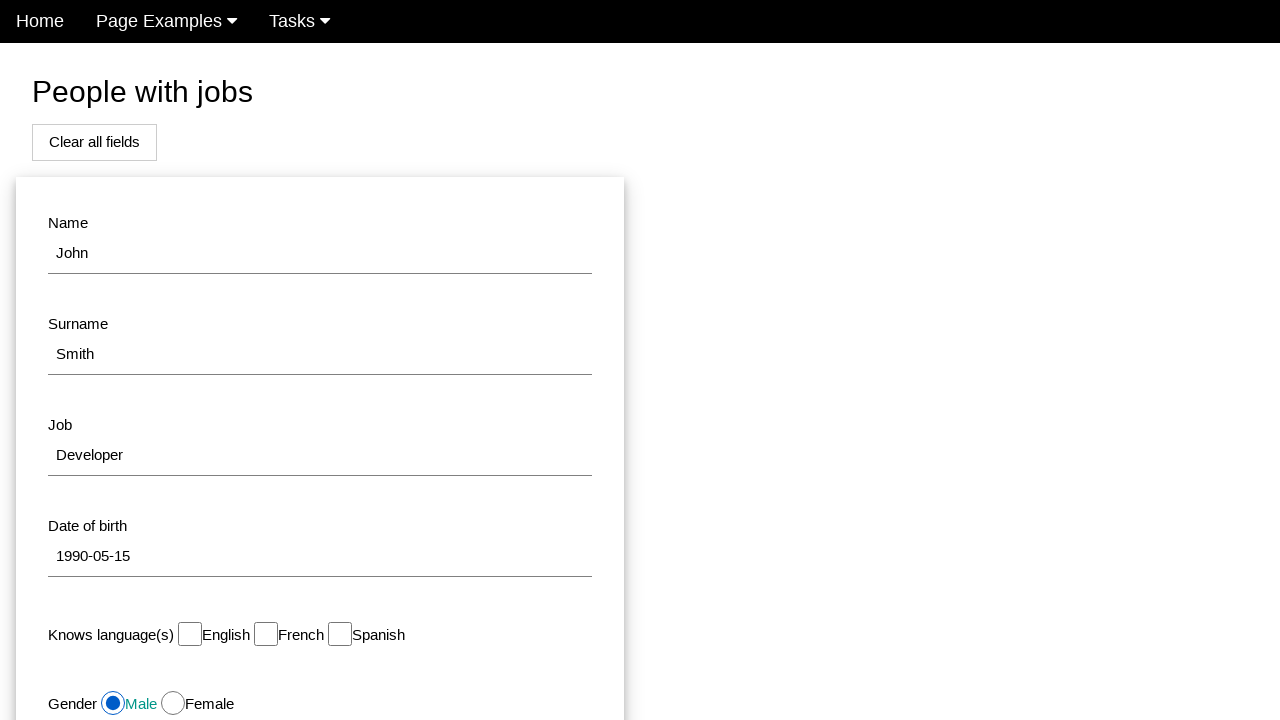

Clicked add button to submit the form and add new person to employee list at (178, 510) on button[onclick='addPersonToList()']
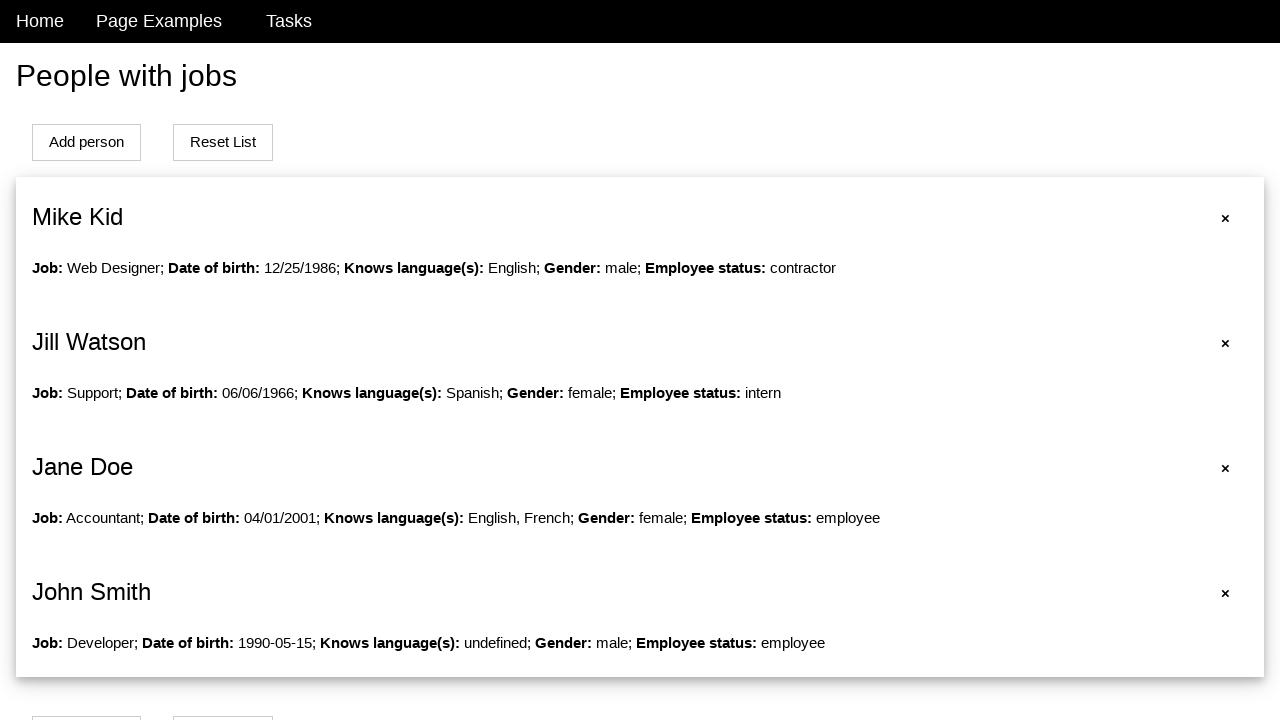

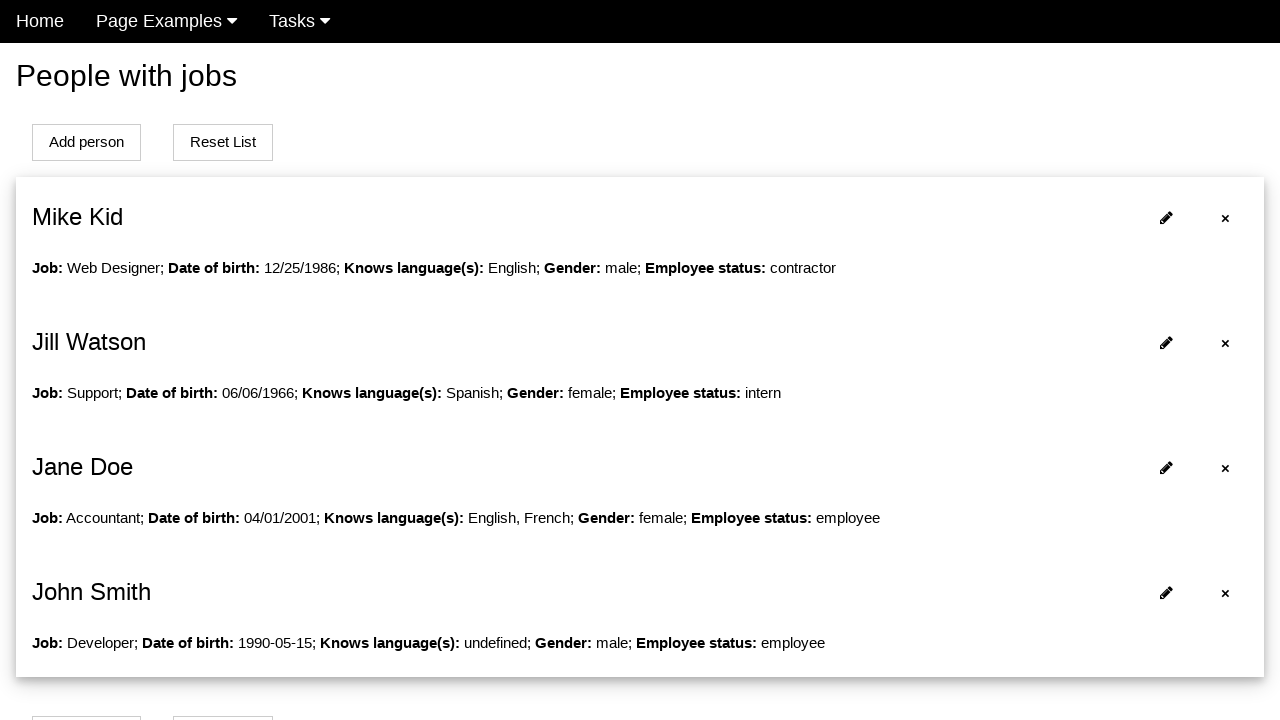